Tests browser window and tab handling by opening new tabs and windows, switching between them, and interacting with elements in each window

Starting URL: https://demoqa.com/browser-windows

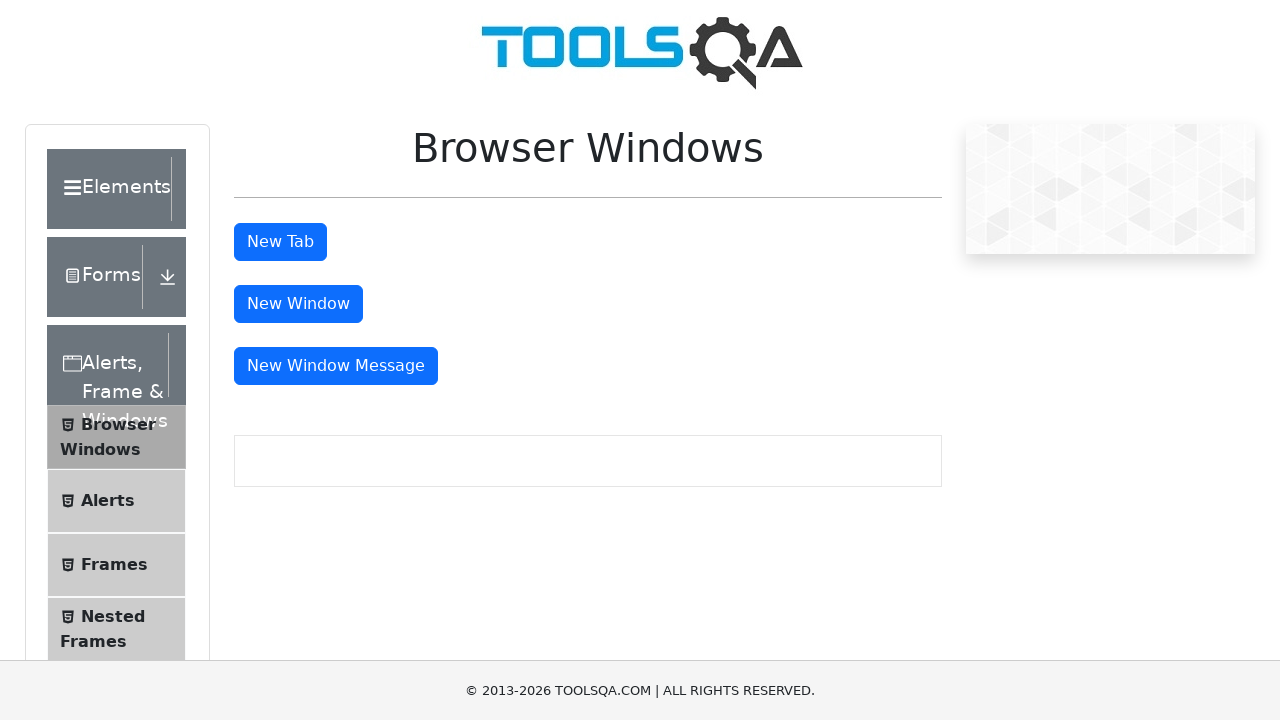

Clicked button to open new tab at (280, 242) on #tabButton
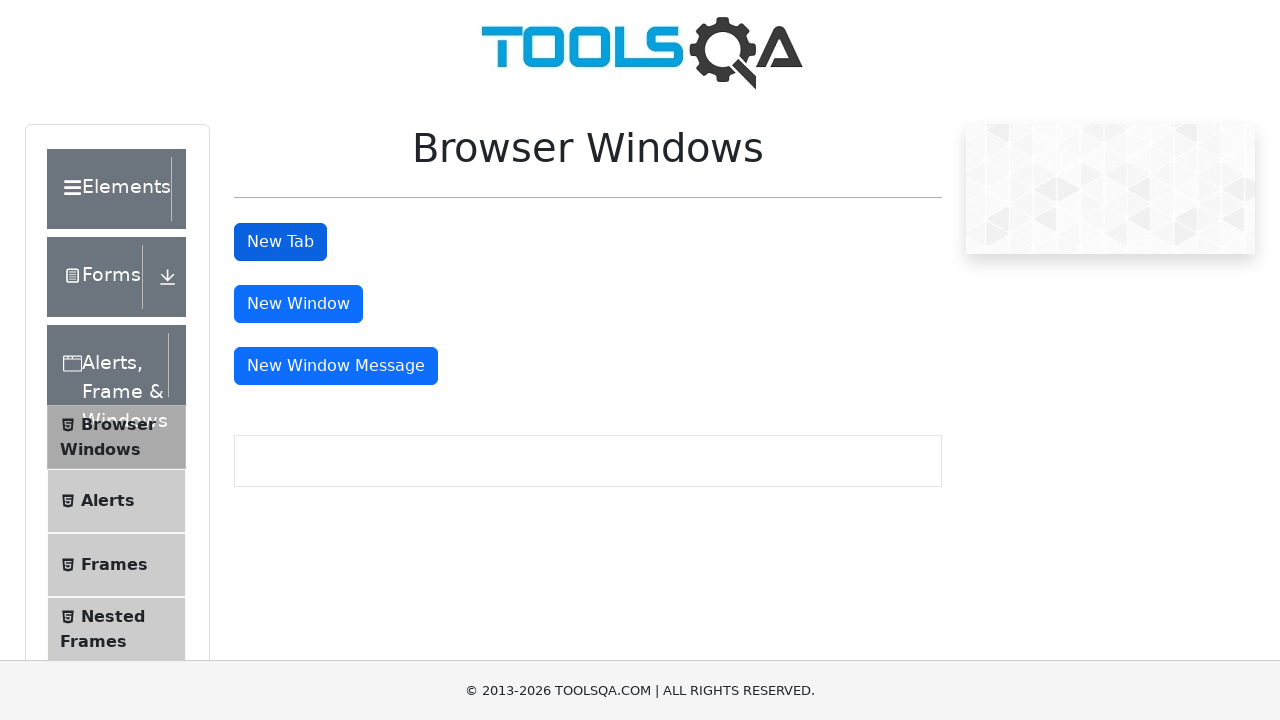

Retrieved all page contexts
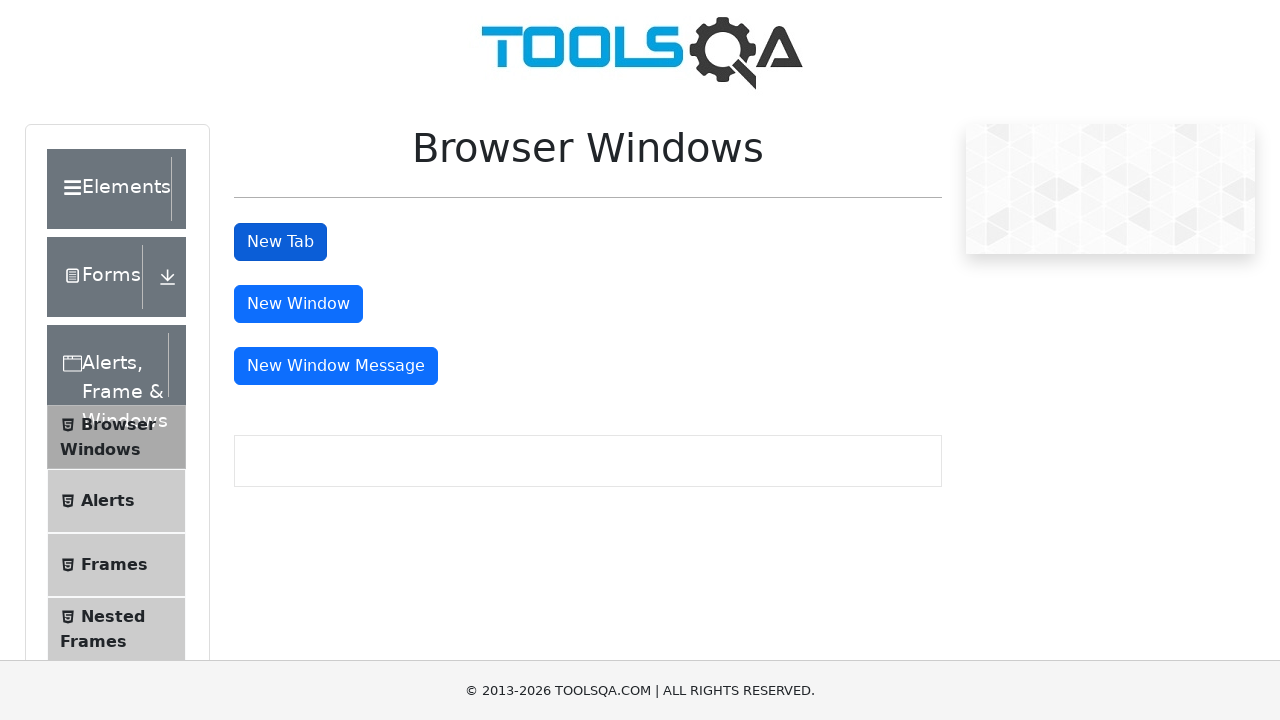

Switched to newly opened tab
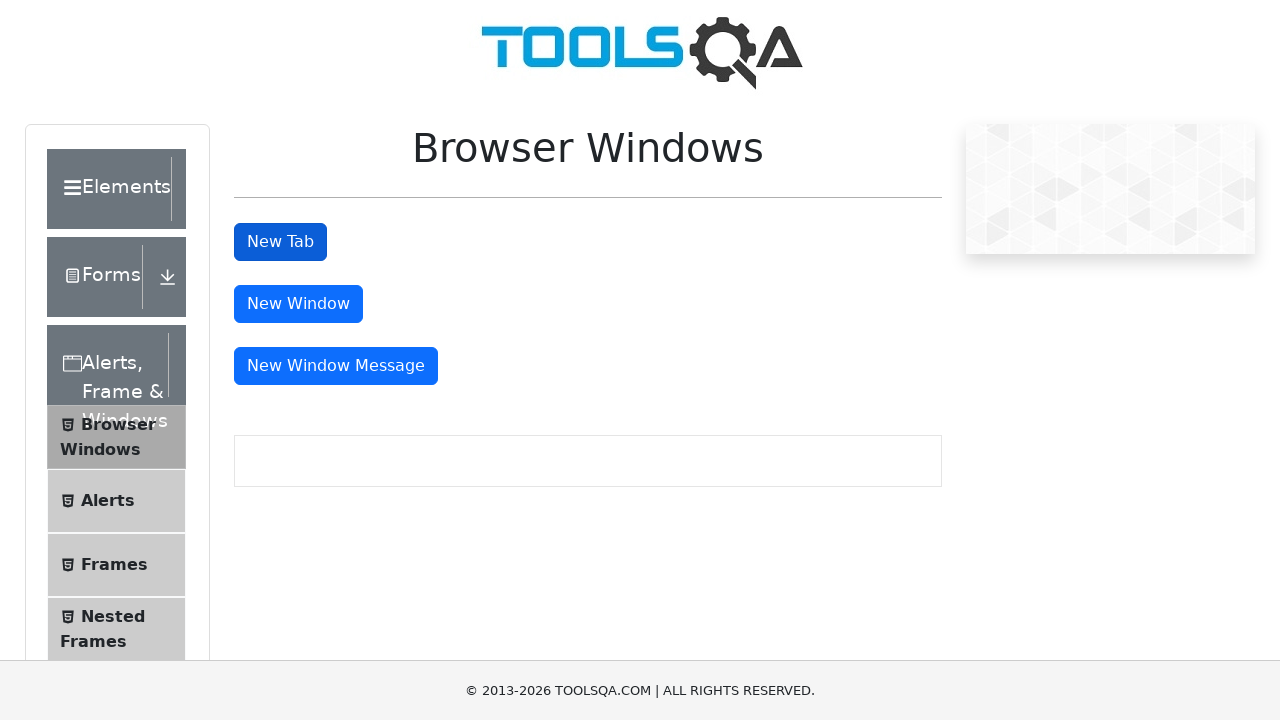

Waited for heading element in new tab
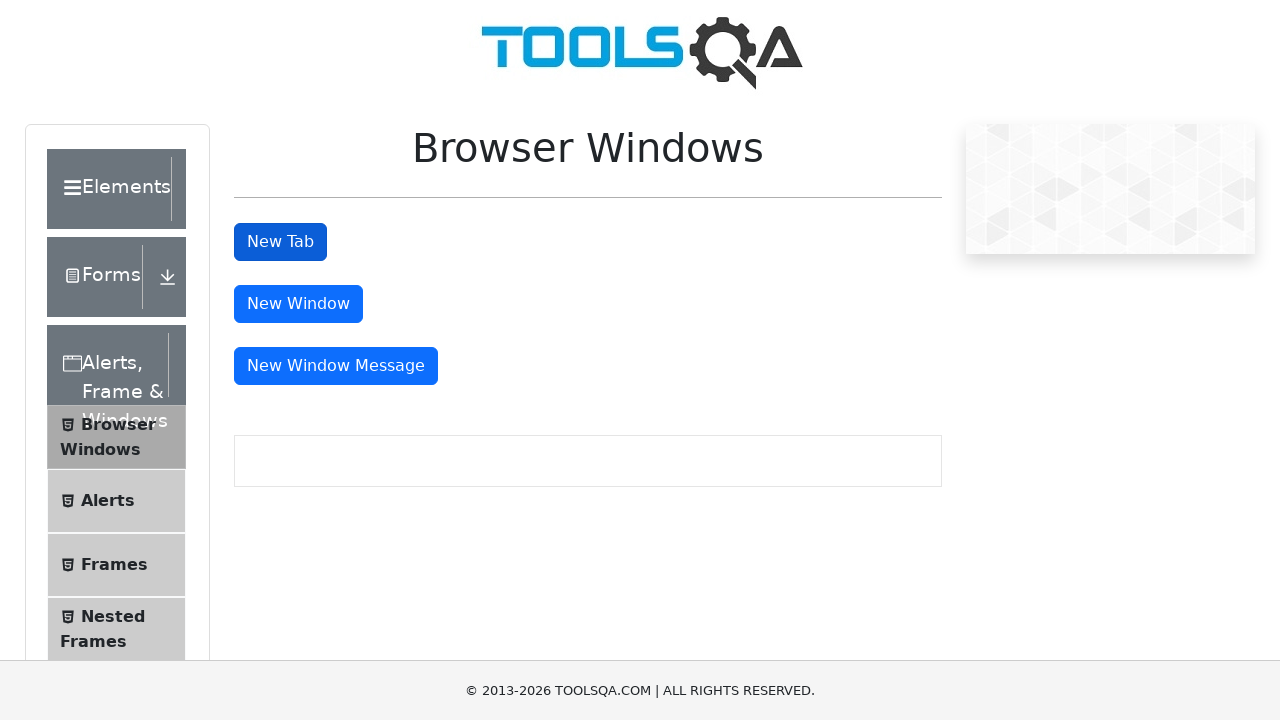

Retrieved heading text from new tab: 'This is a sample page'
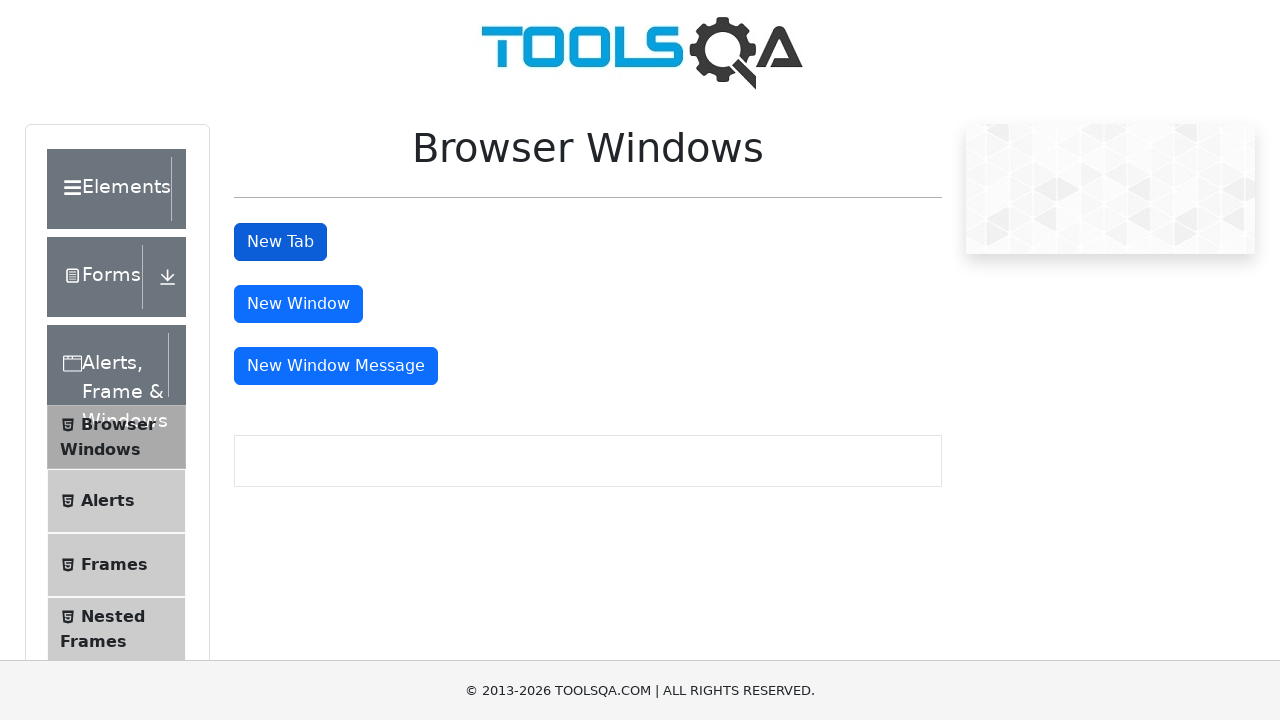

Closed the new tab
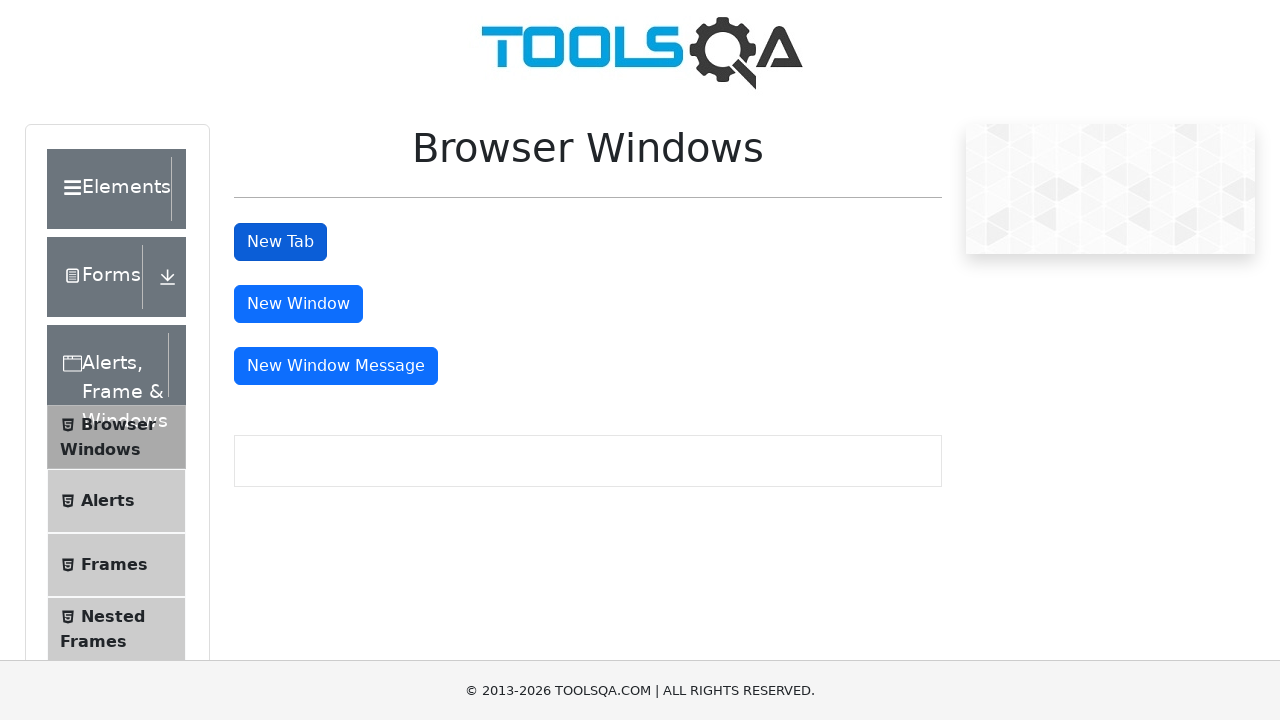

Clicked button to open new window at (298, 304) on #windowButton
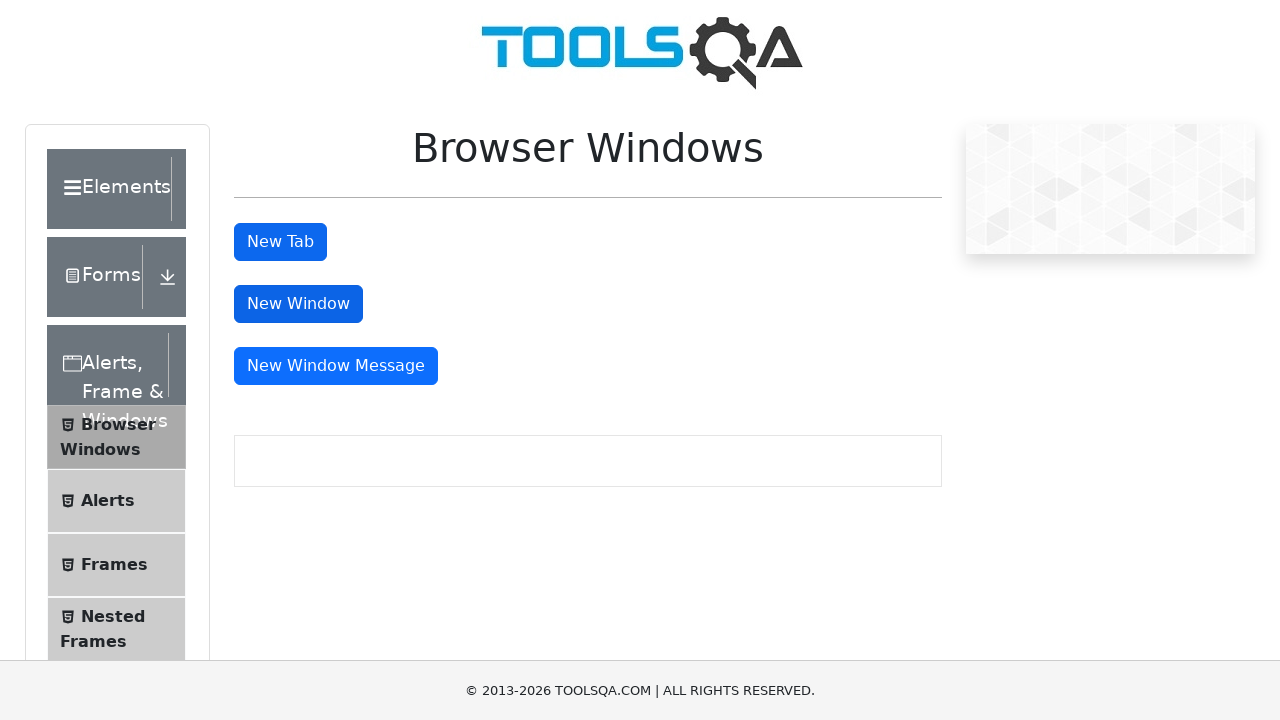

Retrieved all page contexts to find new window
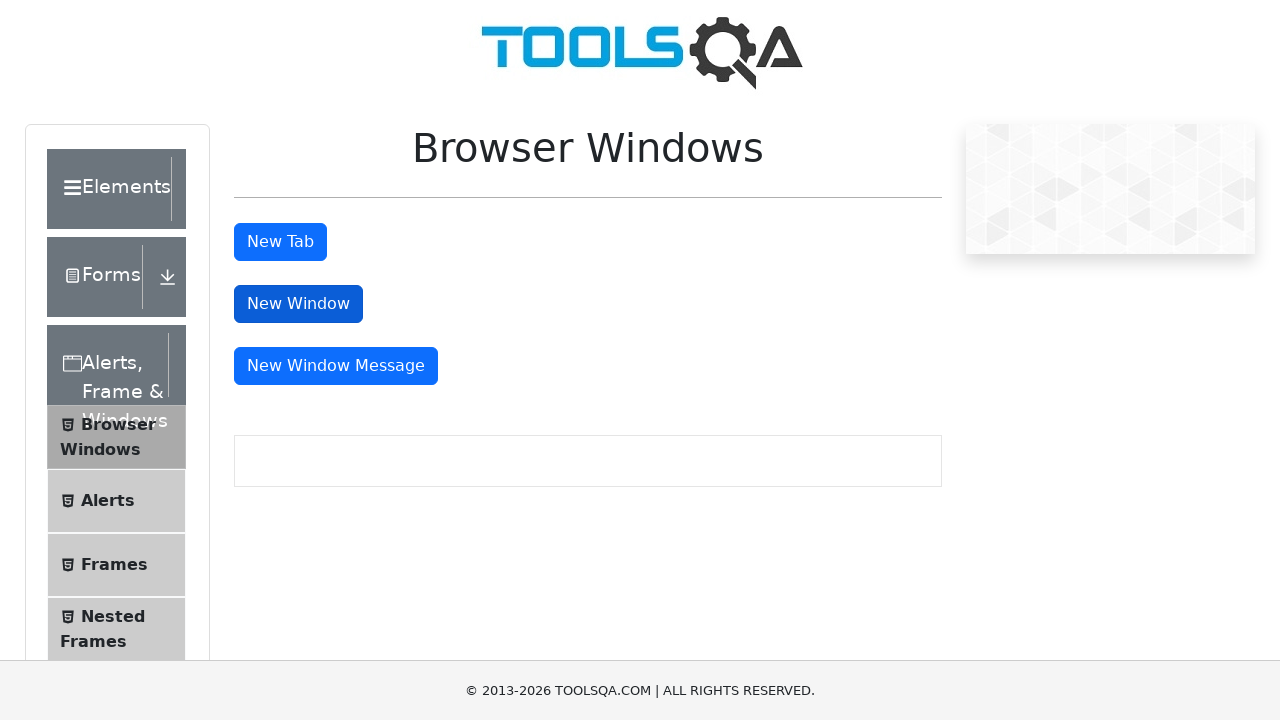

Switched to newly opened window
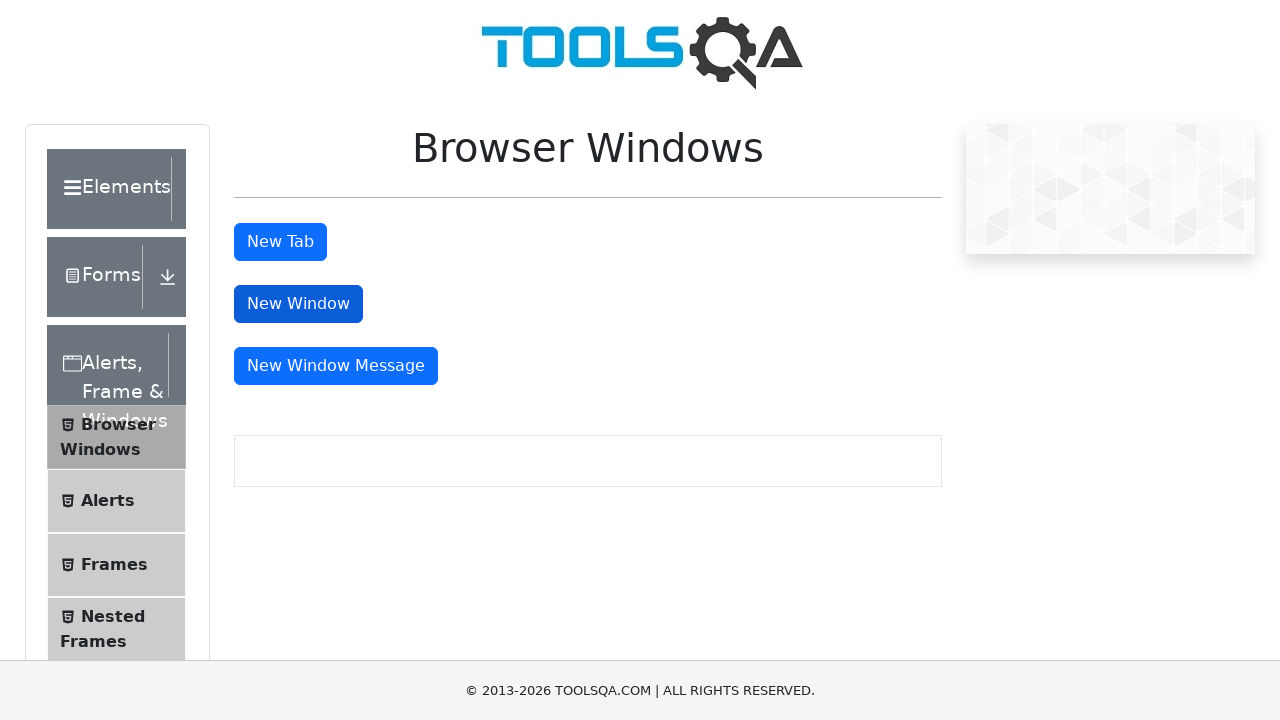

Waited for heading element in new window
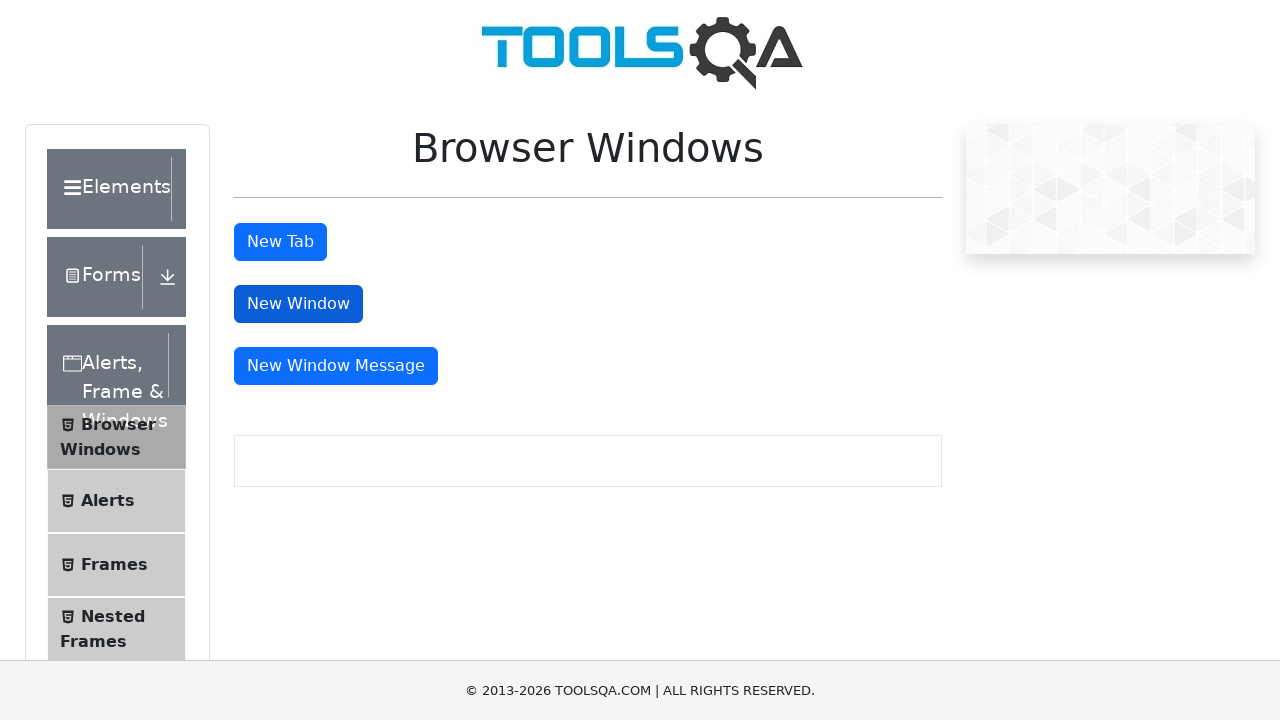

Retrieved heading text from new window: 'This is a sample page'
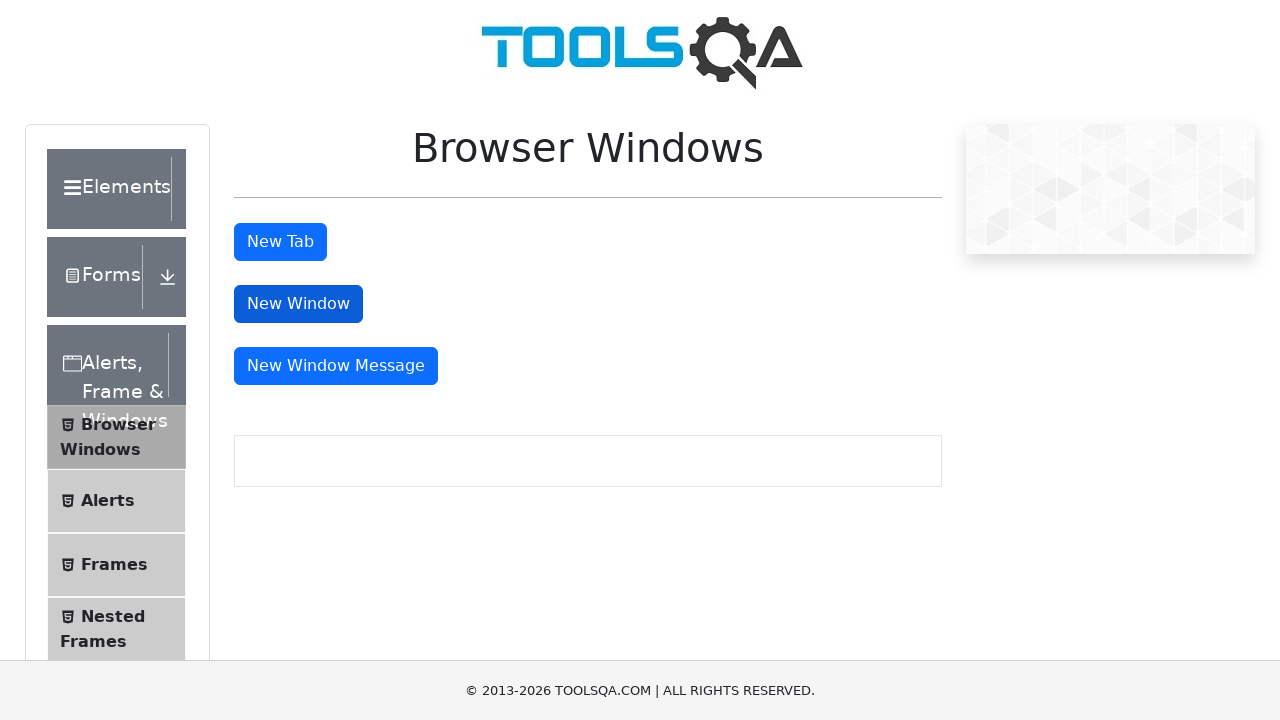

Closed the new window
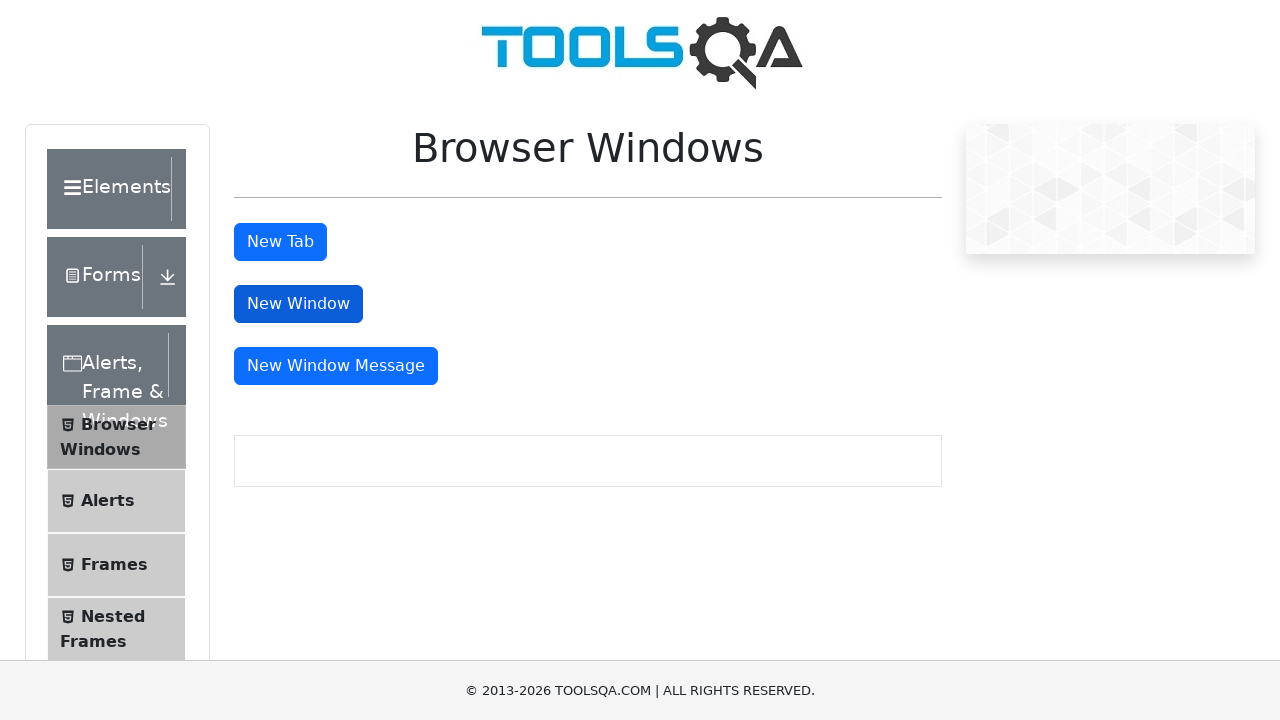

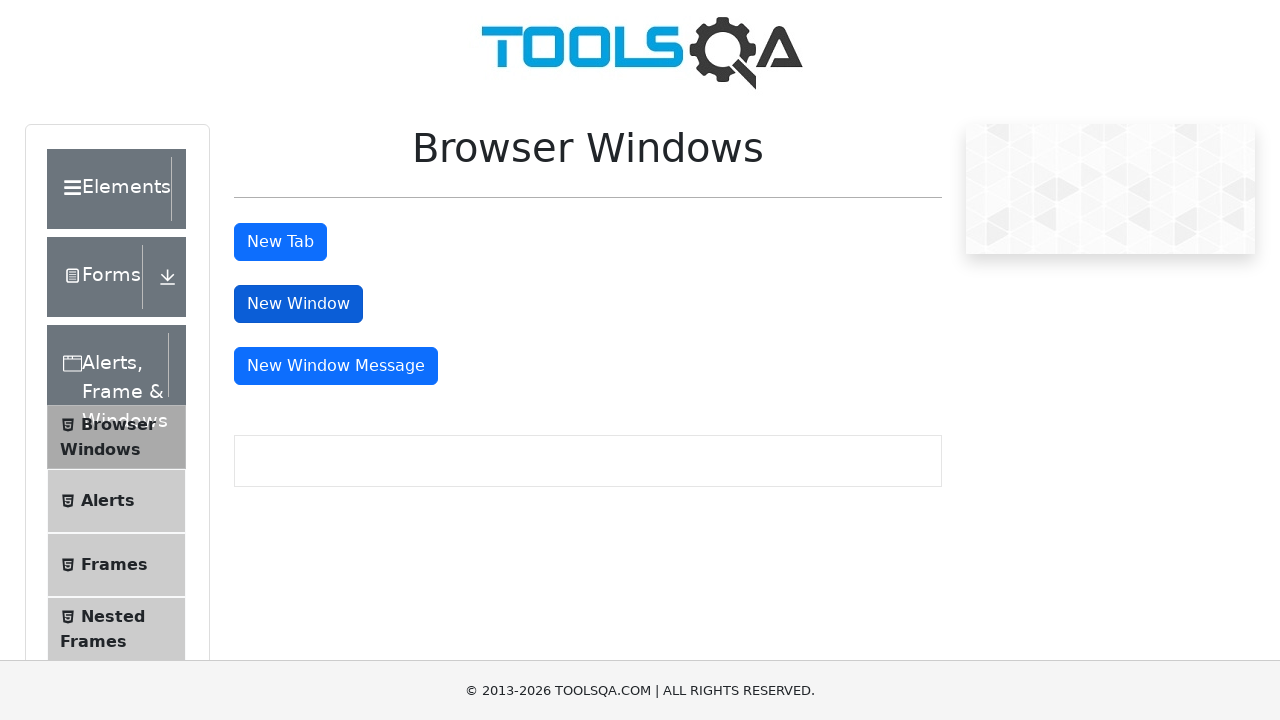